Tests the forgot password functionality by entering an email address and submitting the password retrieval form

Starting URL: http://the-internet.herokuapp.com/forgot_password

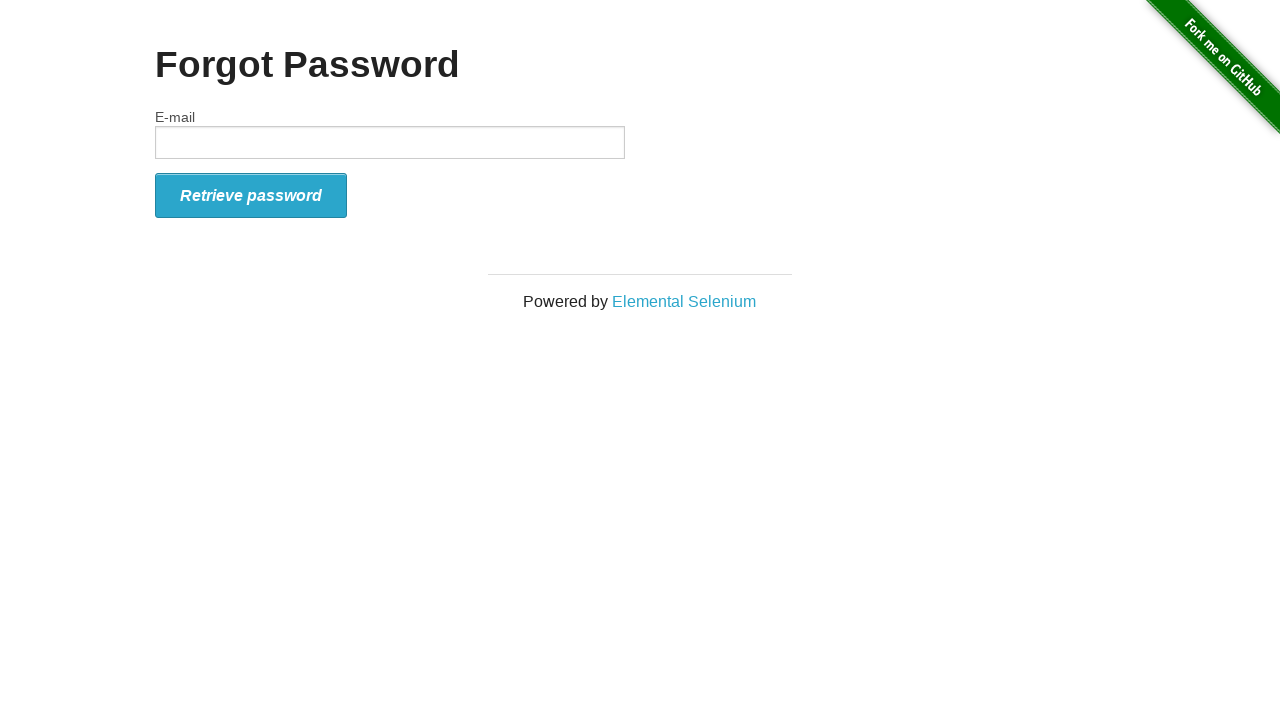

Filled email field with 'test.user@example.com' on #email
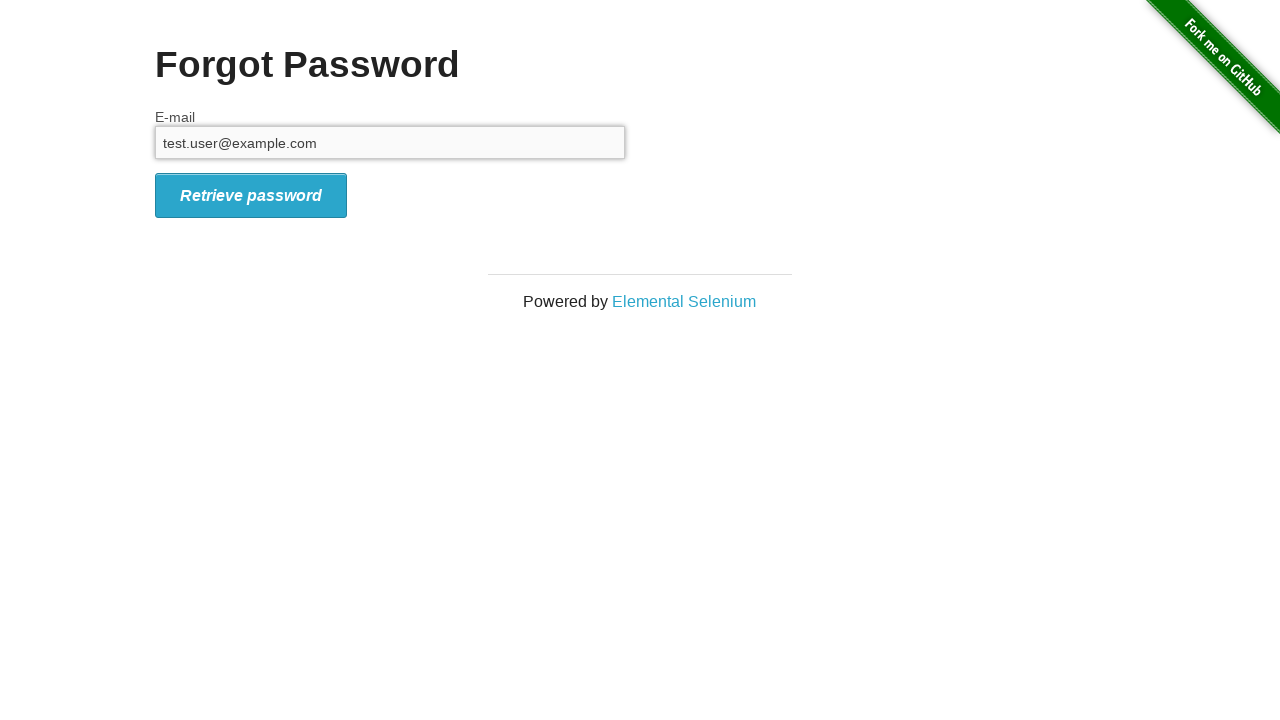

Clicked retrieve password button to submit the form at (251, 195) on #form_submit
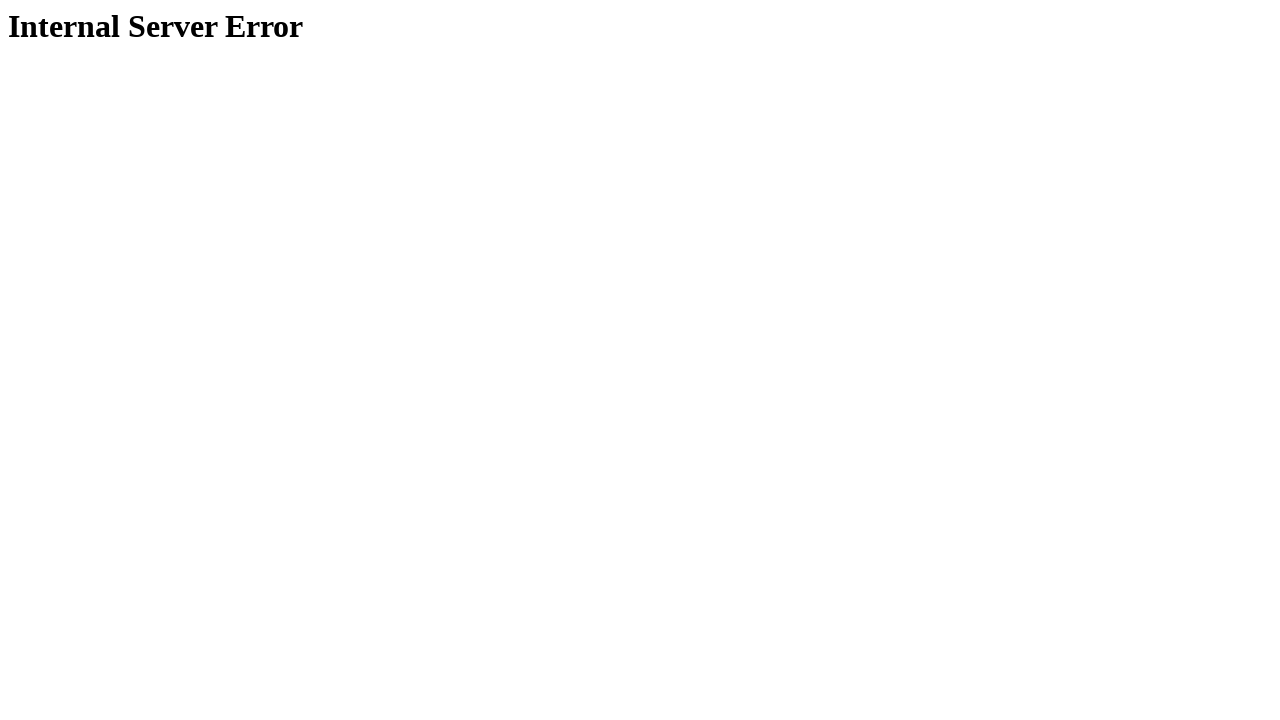

Navigated back to the forgot password form
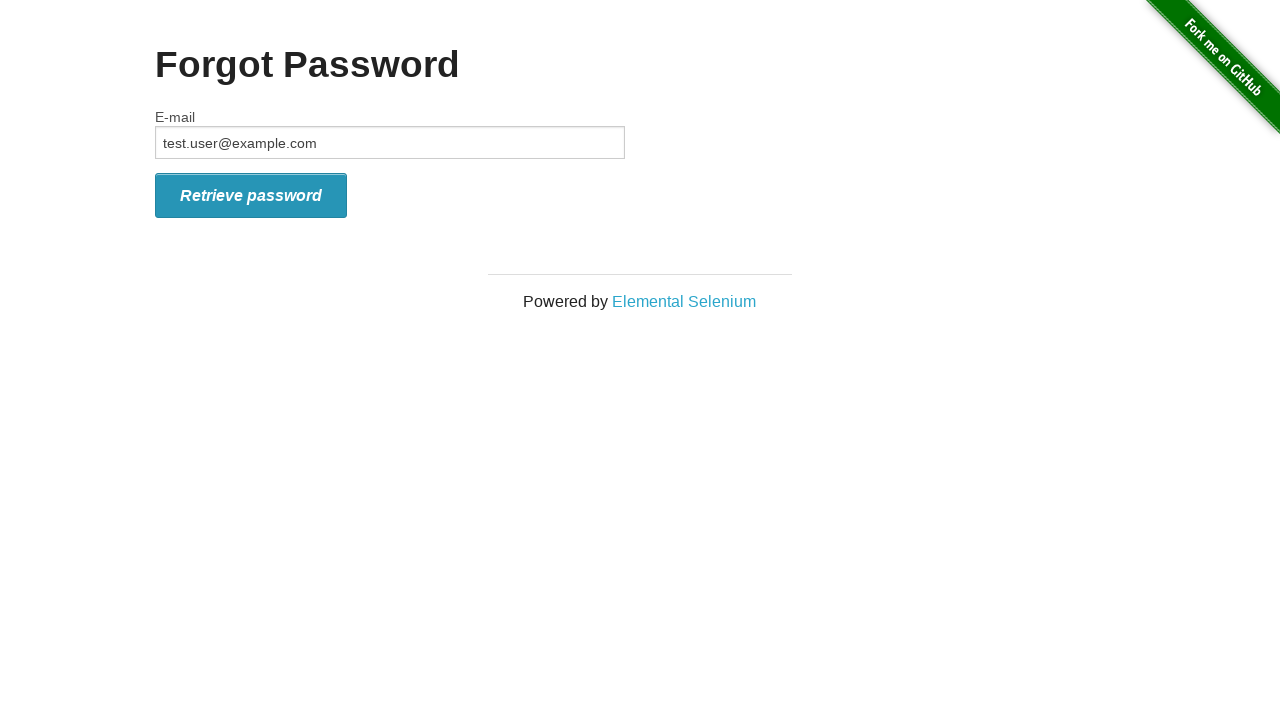

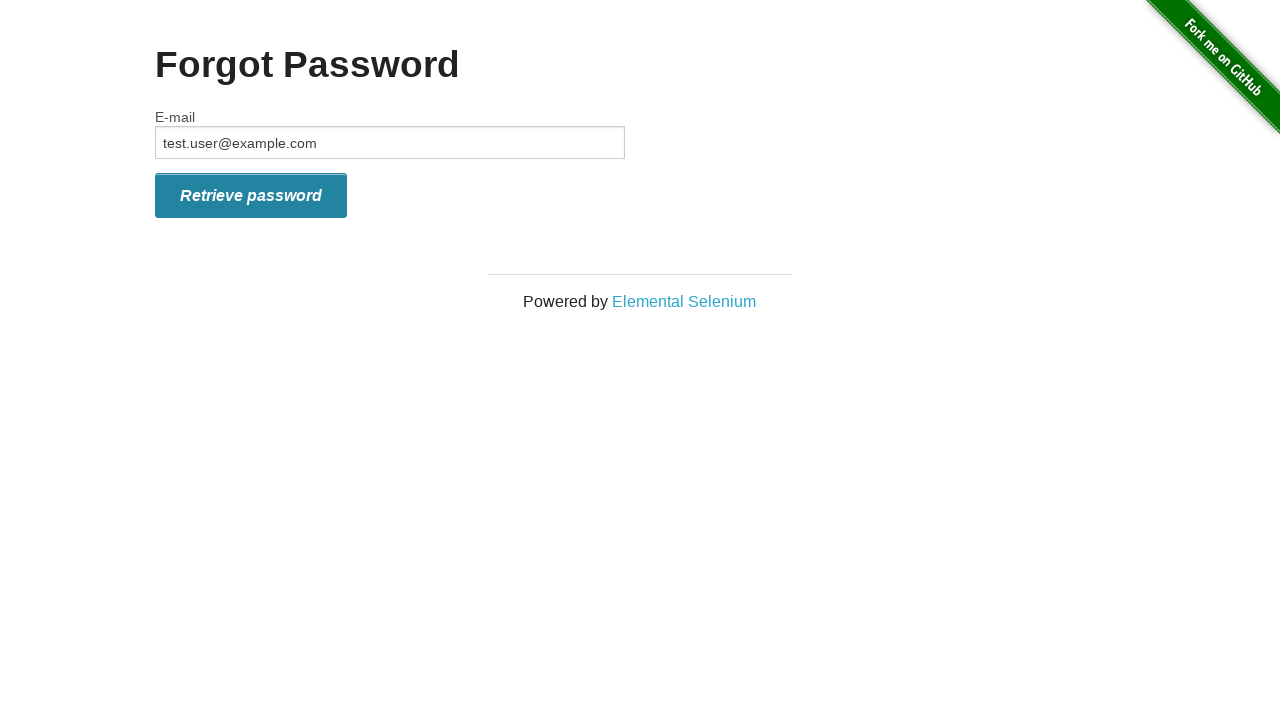